Tests number input validation by entering a number that is too small (24) and verifying the error message

Starting URL: https://kristinek.github.io/site/tasks/enter_a_number

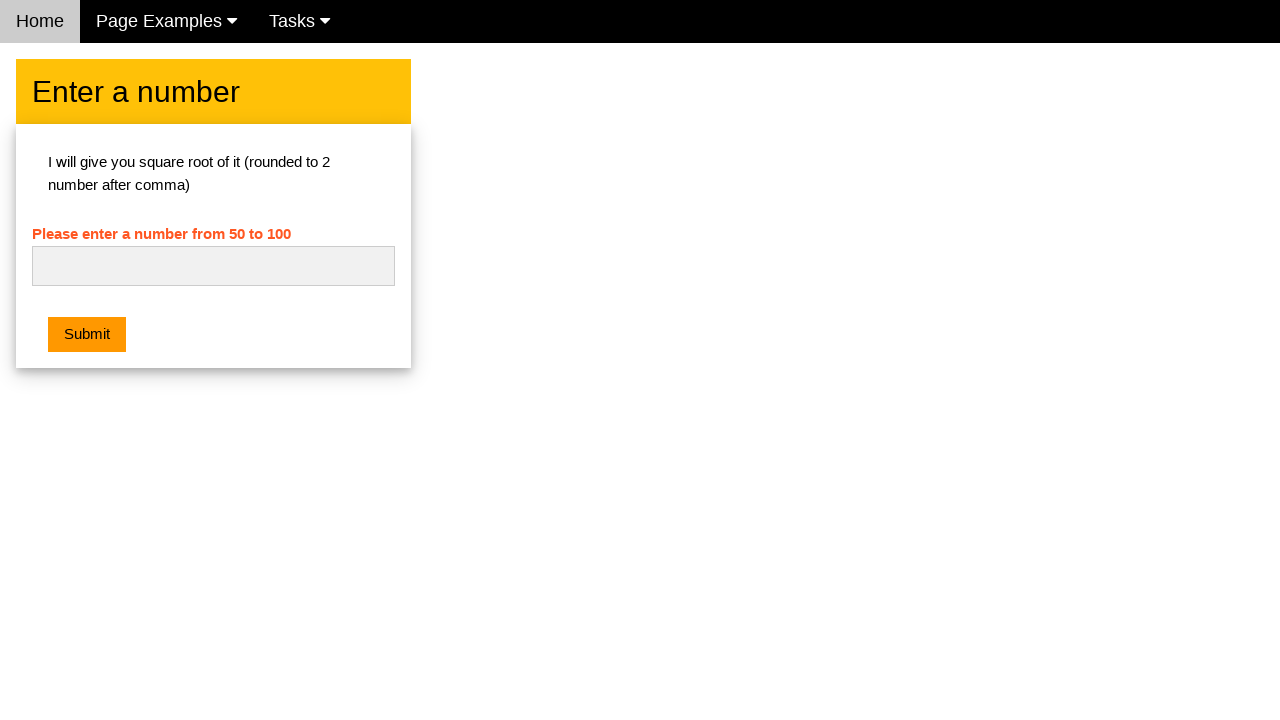

Filled number input field with value '24' (too small) on #numb
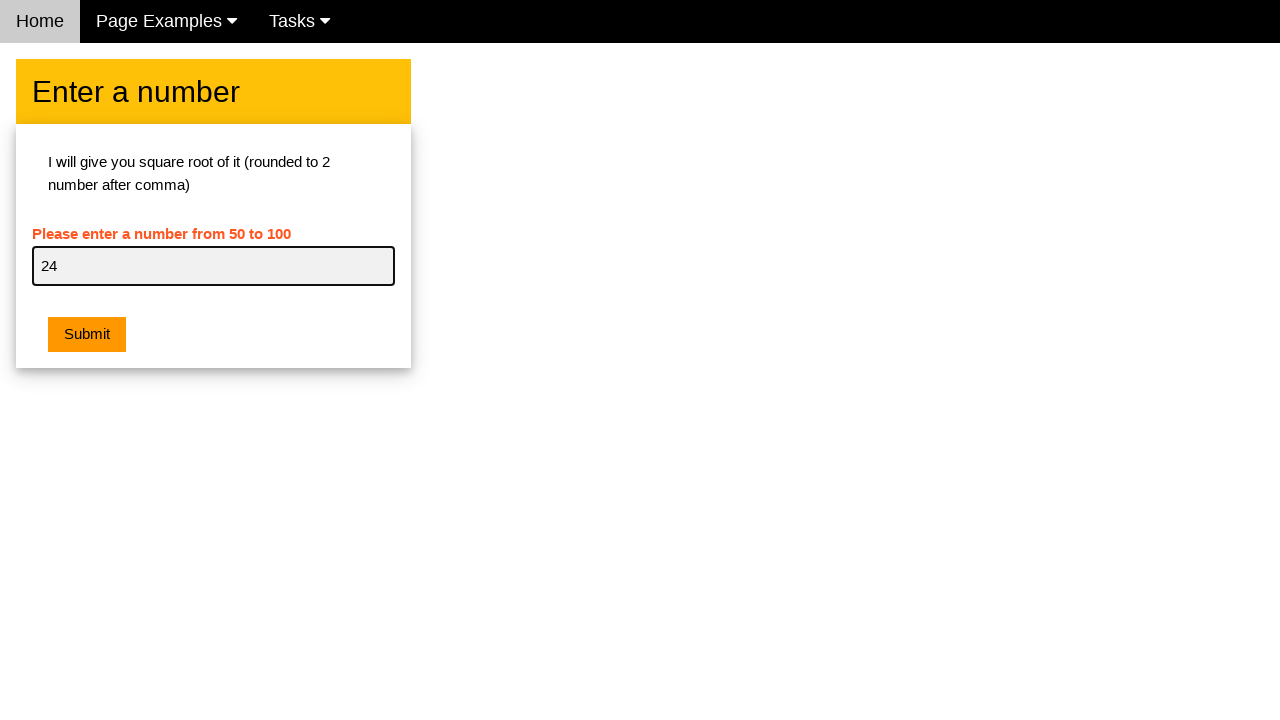

Clicked submit button to validate the number at (87, 335) on .w3-btn
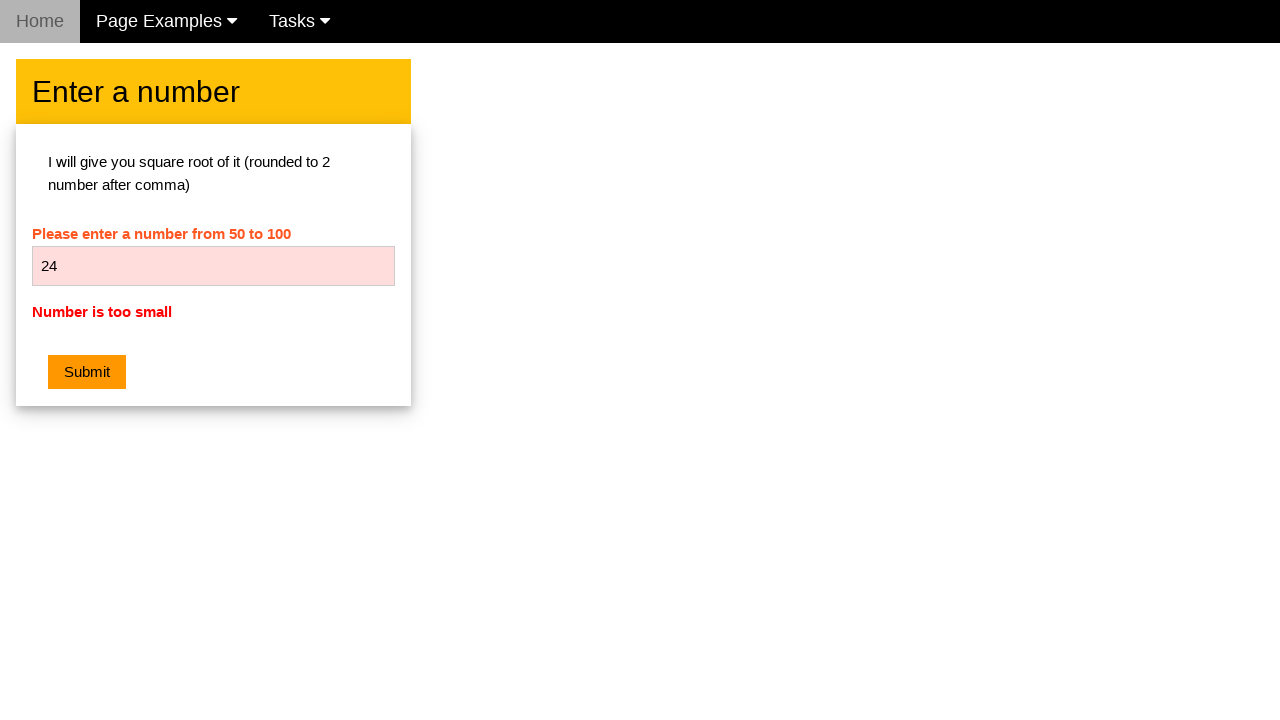

Error message appeared for number that is too small
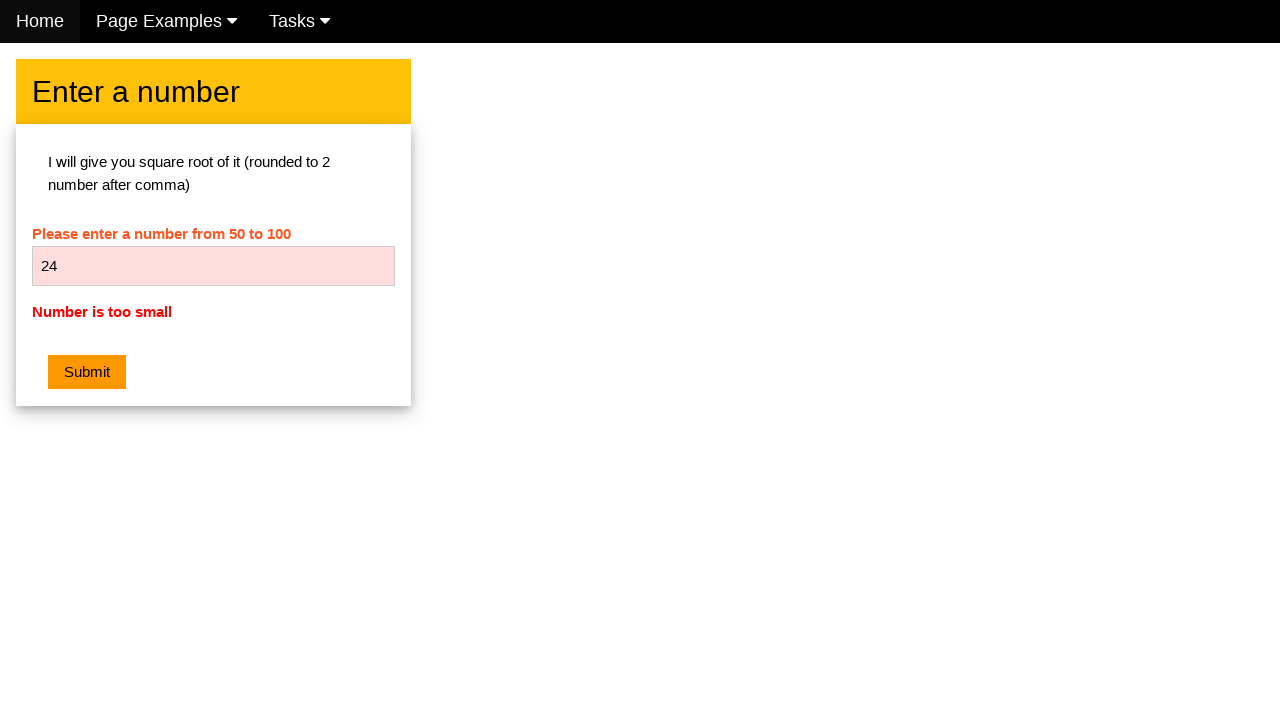

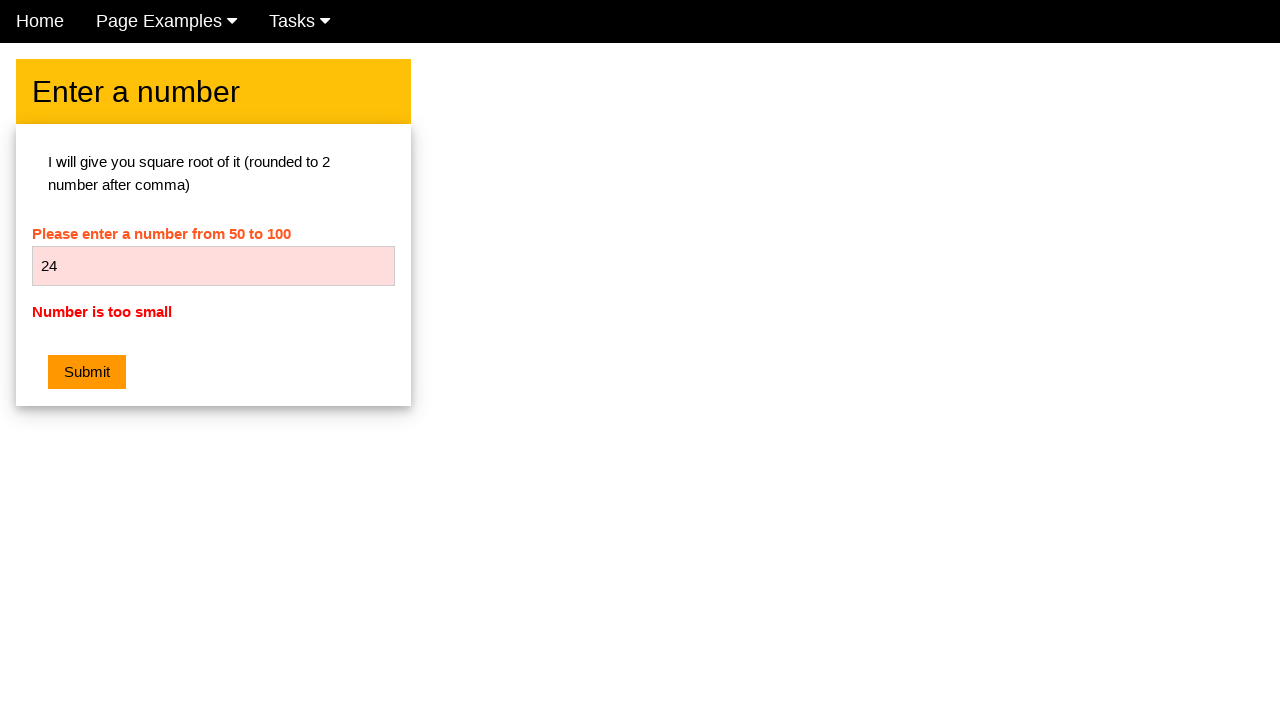